Tests auto-suggest dropdown functionality by typing a partial keyword and selecting a specific option from the suggestions

Starting URL: https://rahulshettyacademy.com/dropdownsPractise/

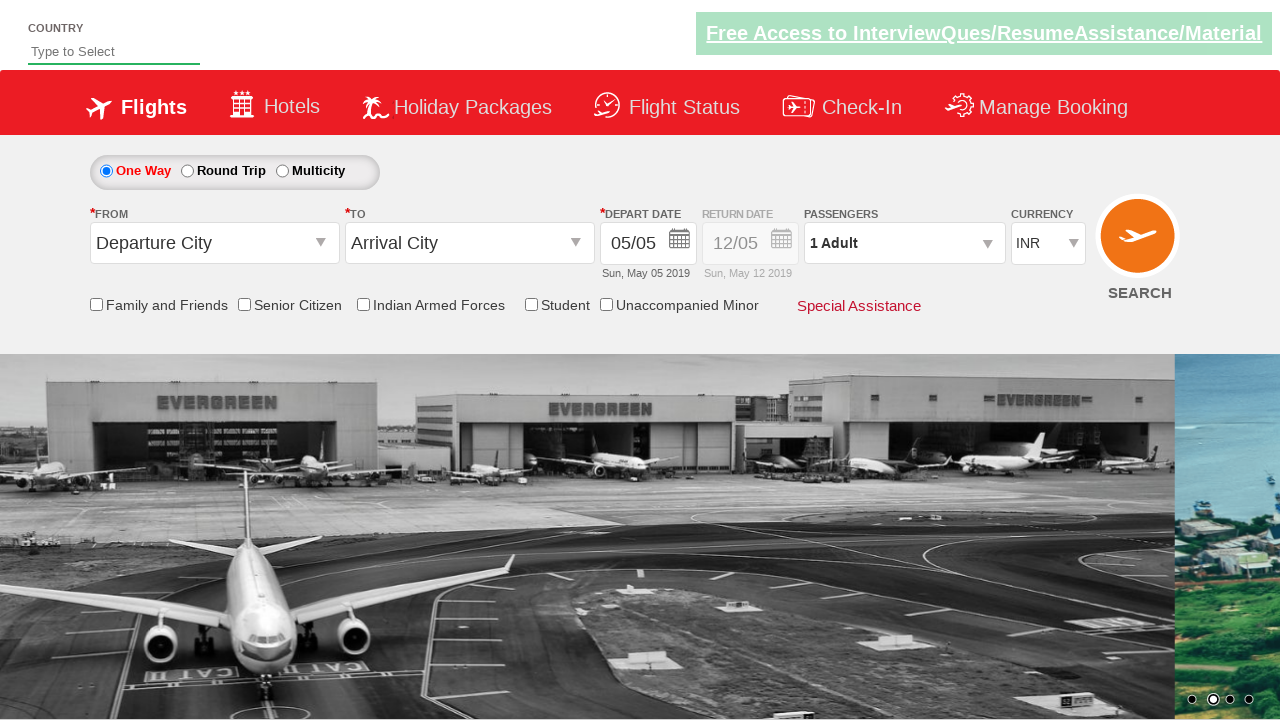

Typed 'Ind' into the auto-suggest input field on #autosuggest
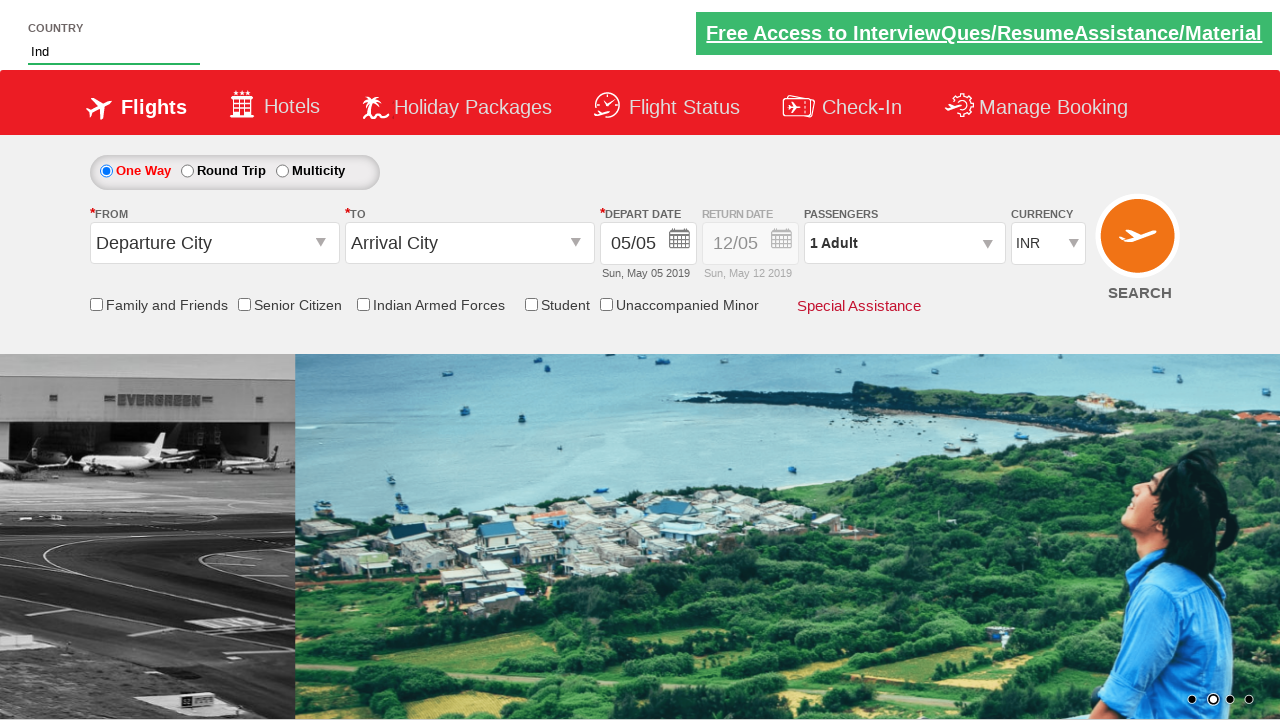

Auto-suggest dropdown options loaded
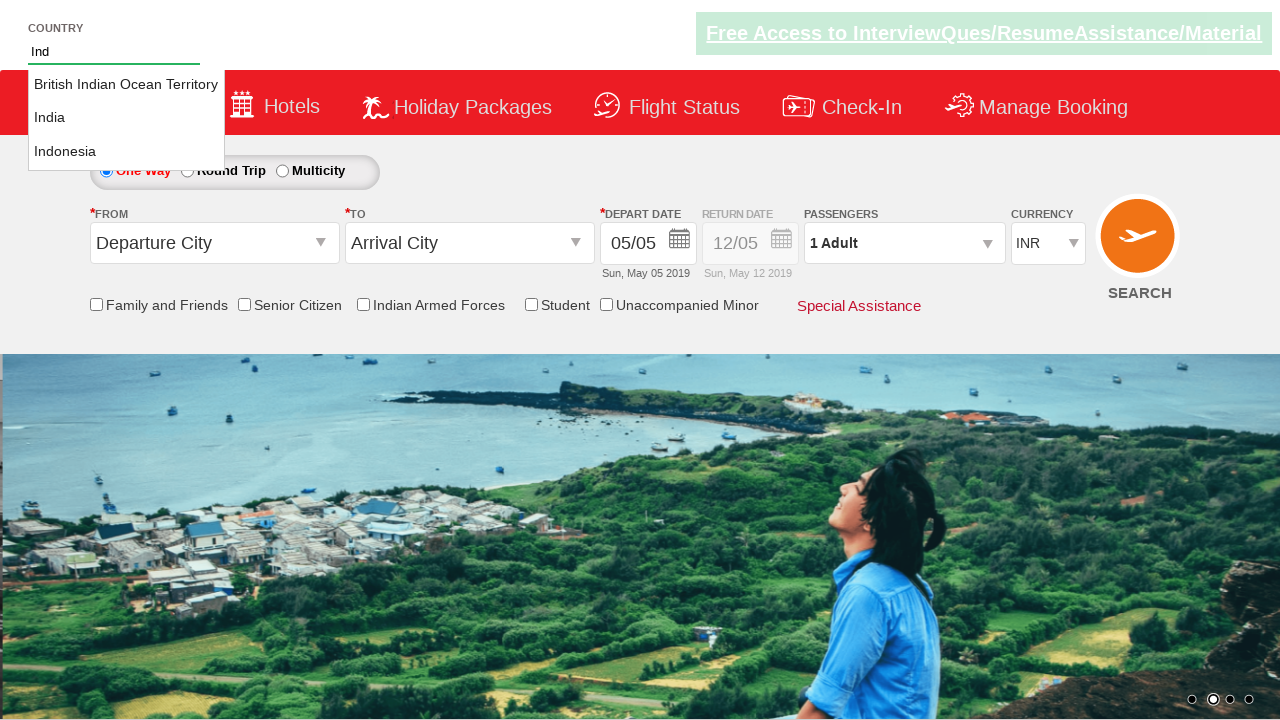

Selected 'Indonesia' from the auto-suggest dropdown at (126, 152) on li.ui-menu-item a:has-text('Indonesia')
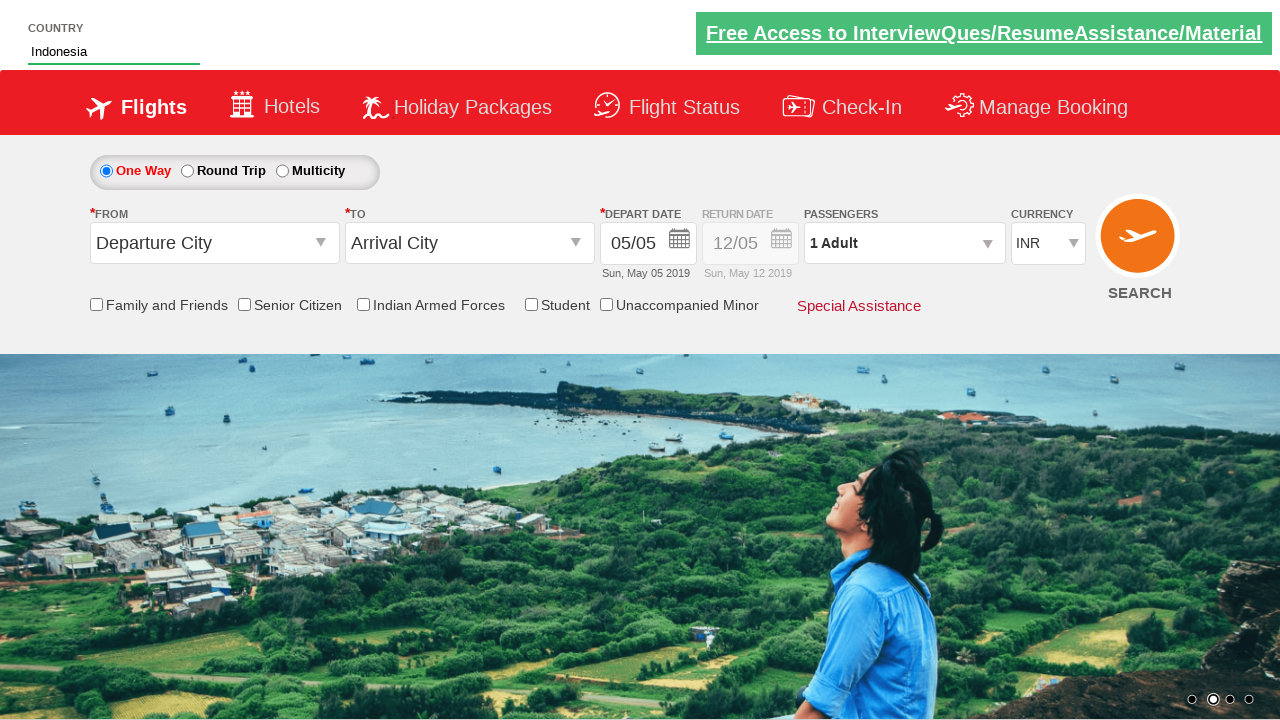

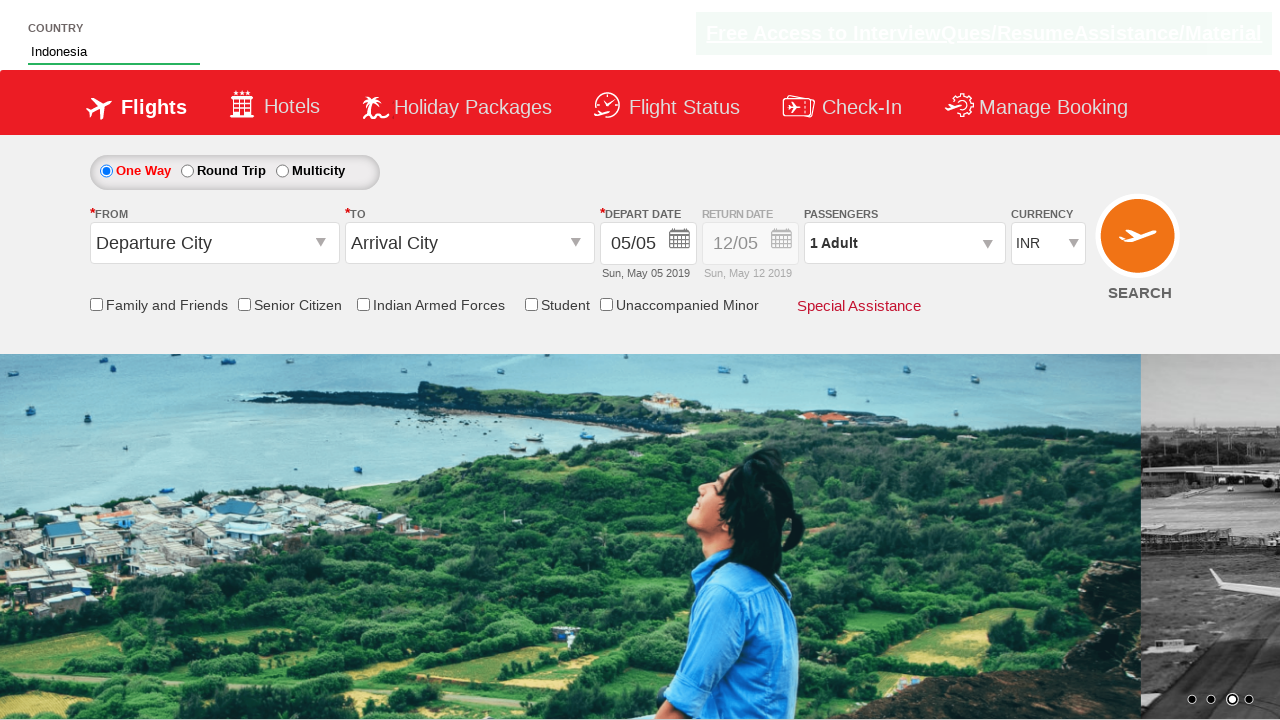